Tests window handling functionality by opening a new window, switching to it, clicking a link, and then returning to the parent window

Starting URL: https://demo.automationtesting.in/Windows.html

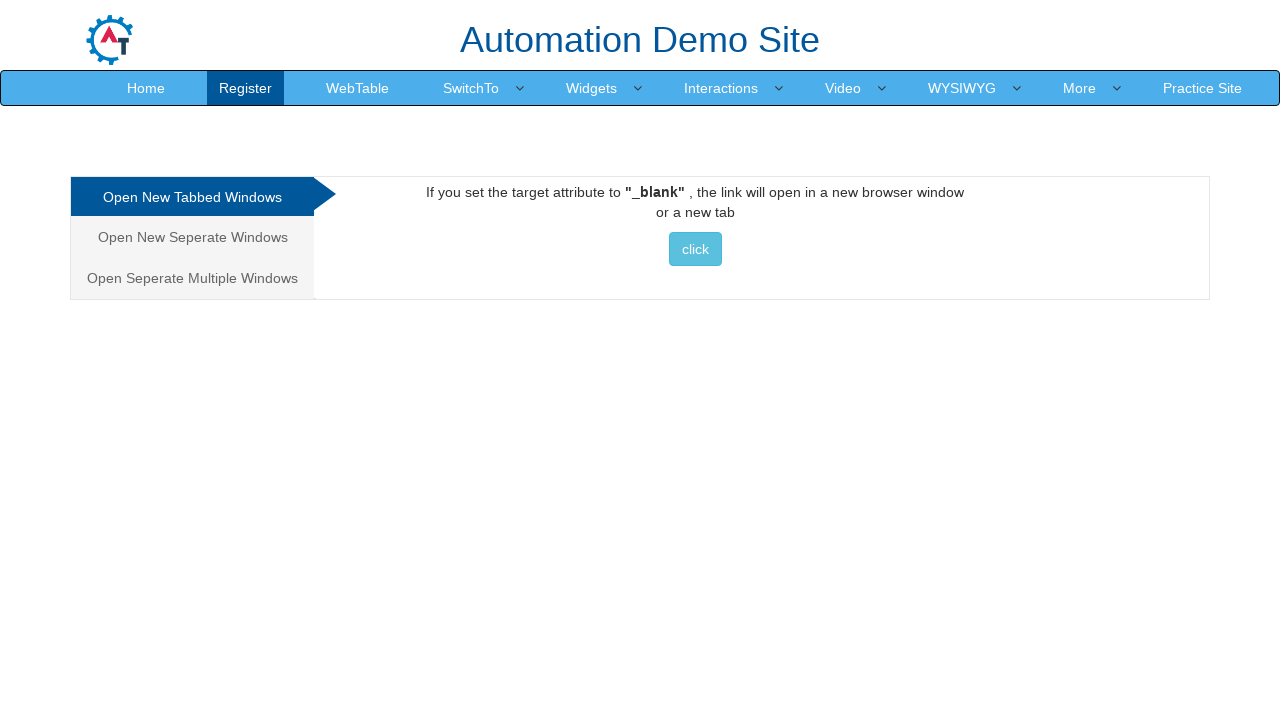

Clicked button to open new window at (695, 249) on xpath=//*[@id='Tabbed']/a/button
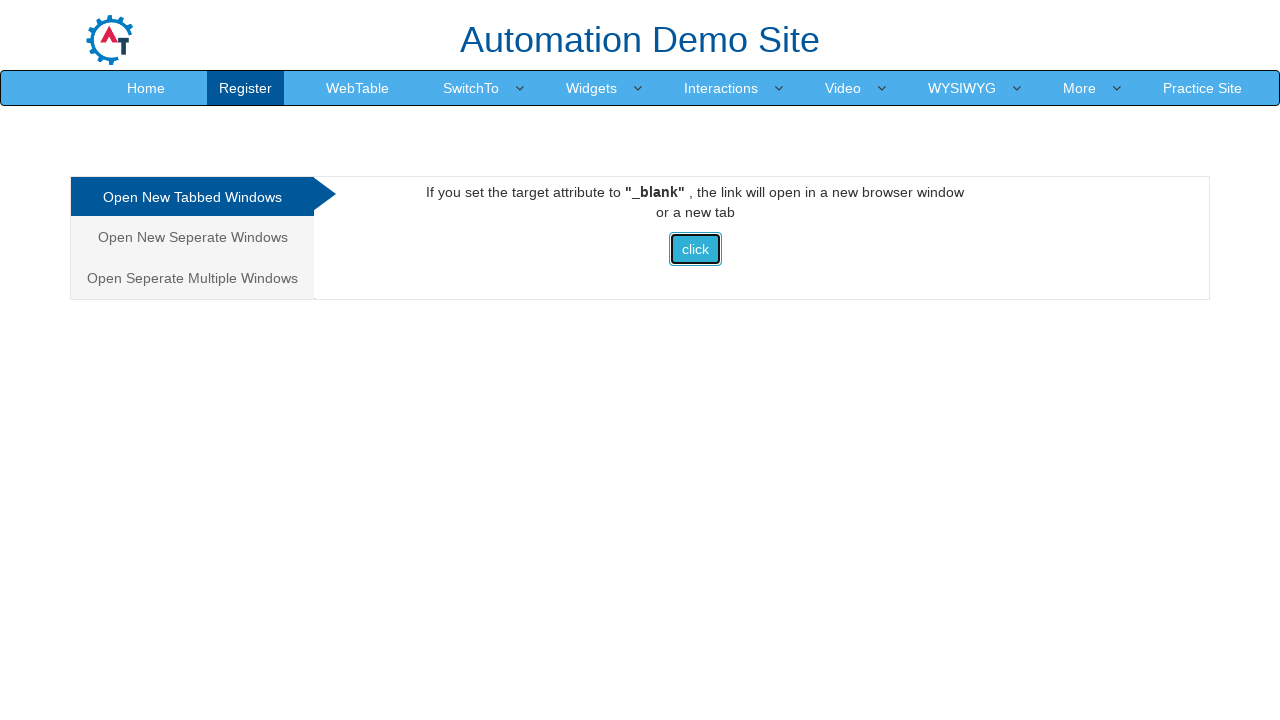

Waited 1 second for new window to open
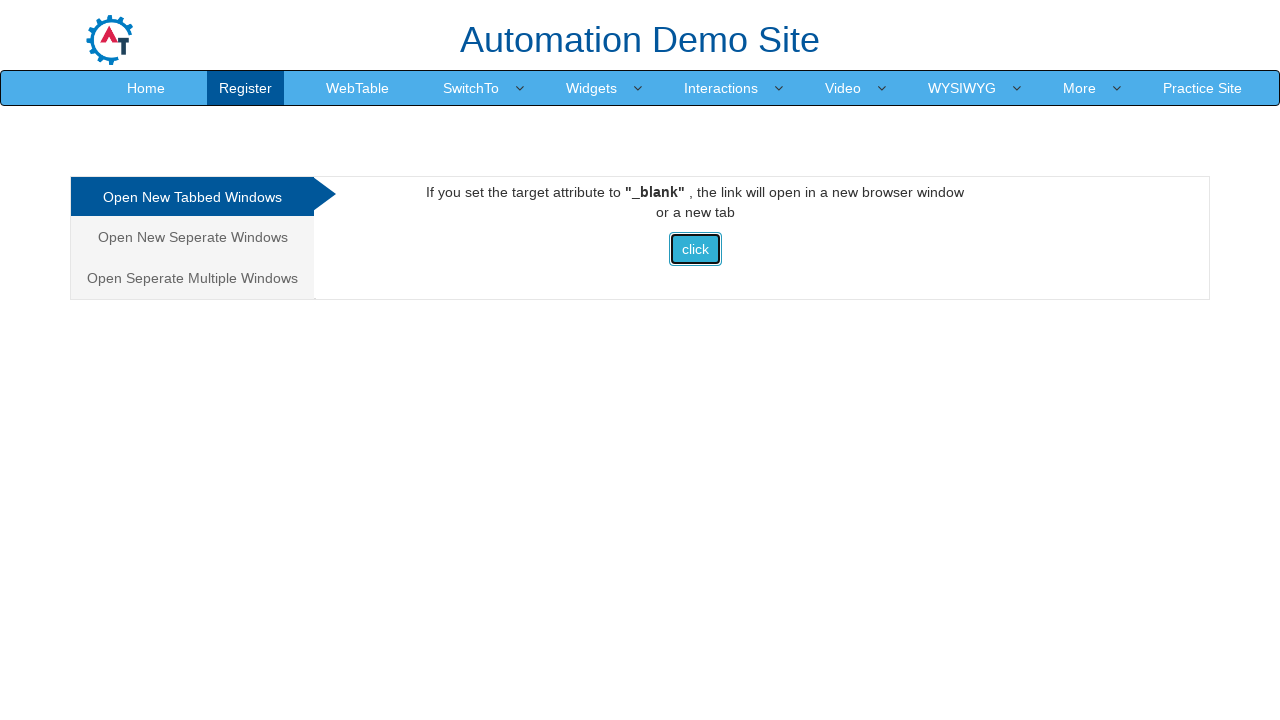

Retrieved all open pages/windows
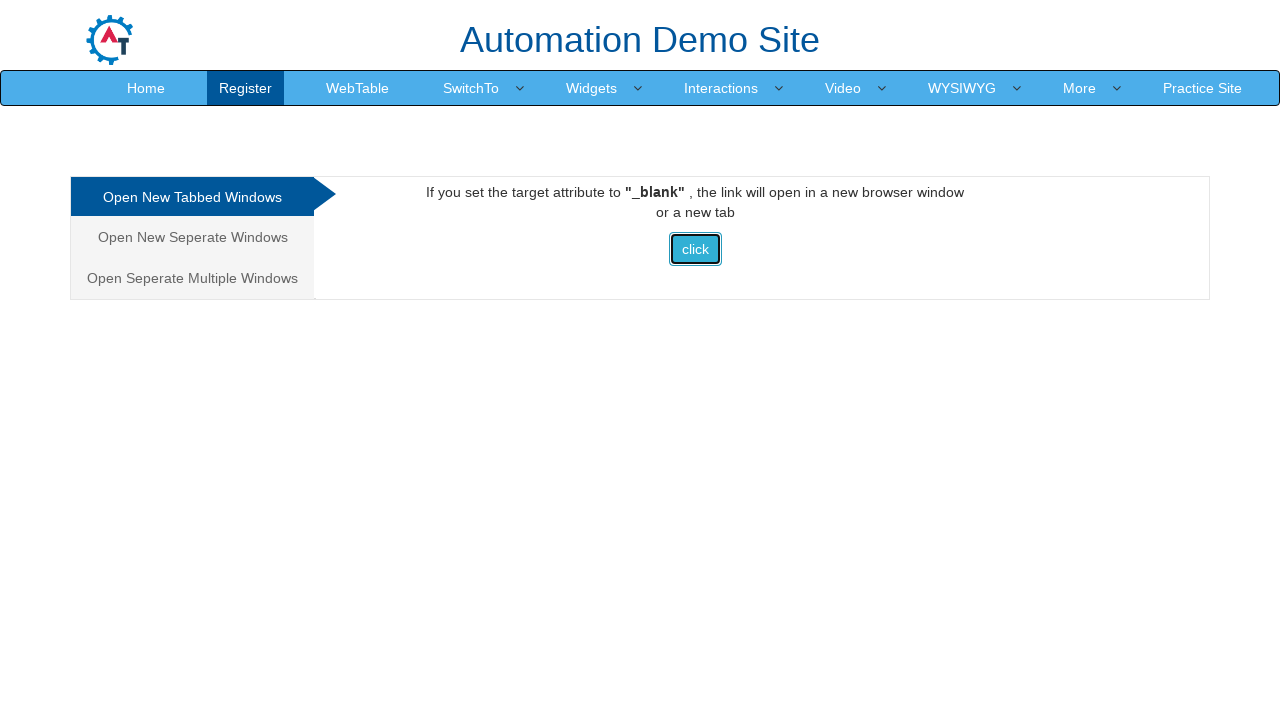

Switched to newly opened window
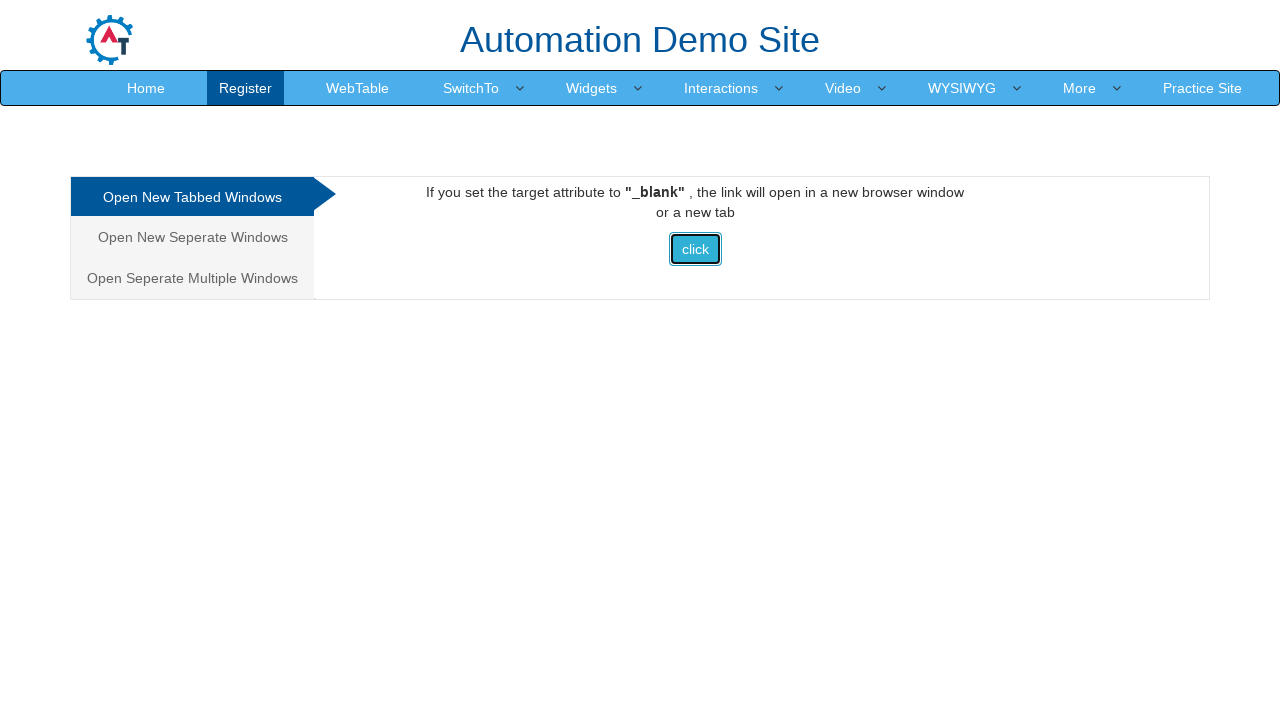

Clicked Downloads link in new window at (552, 32) on text=Downloads
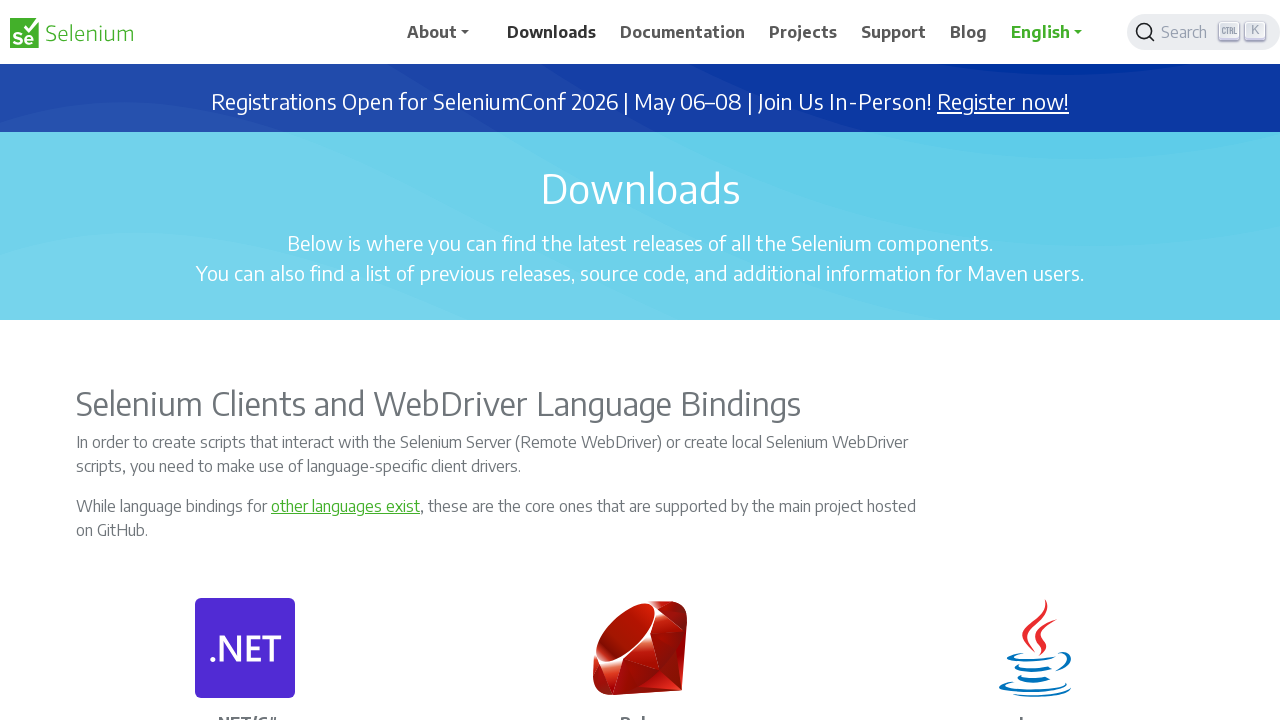

Closed the new window
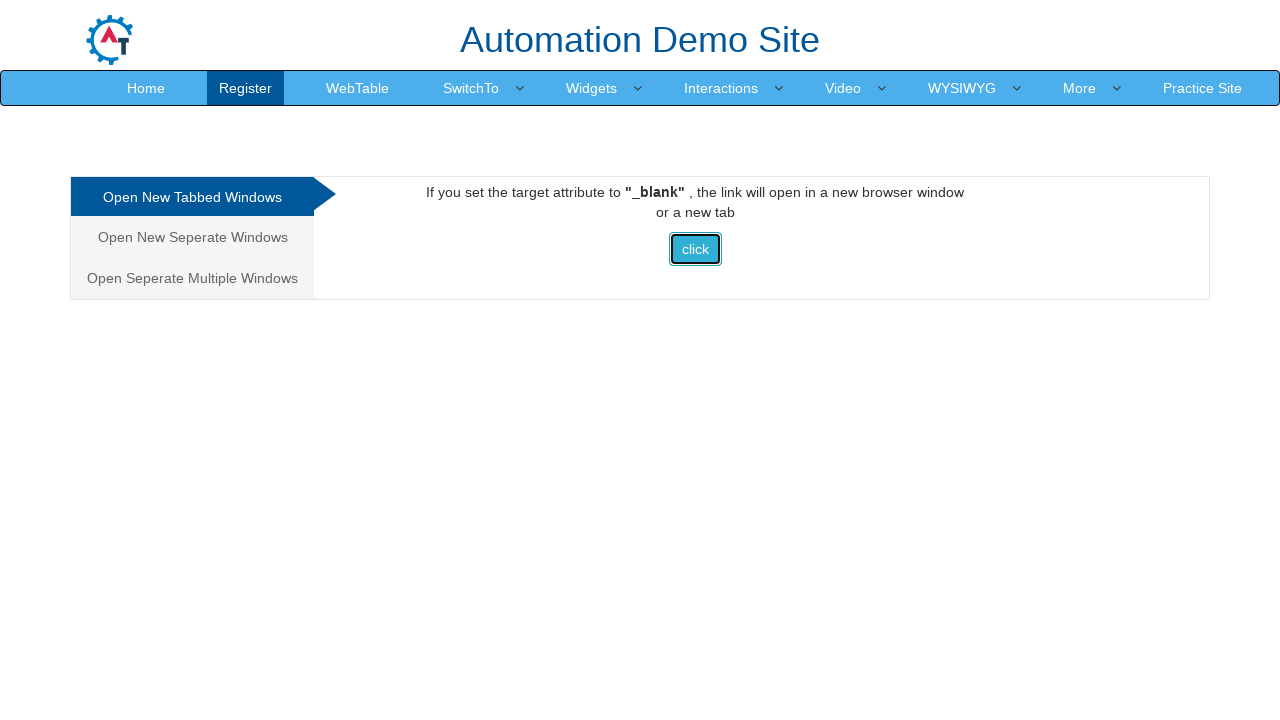

Original parent window remains active
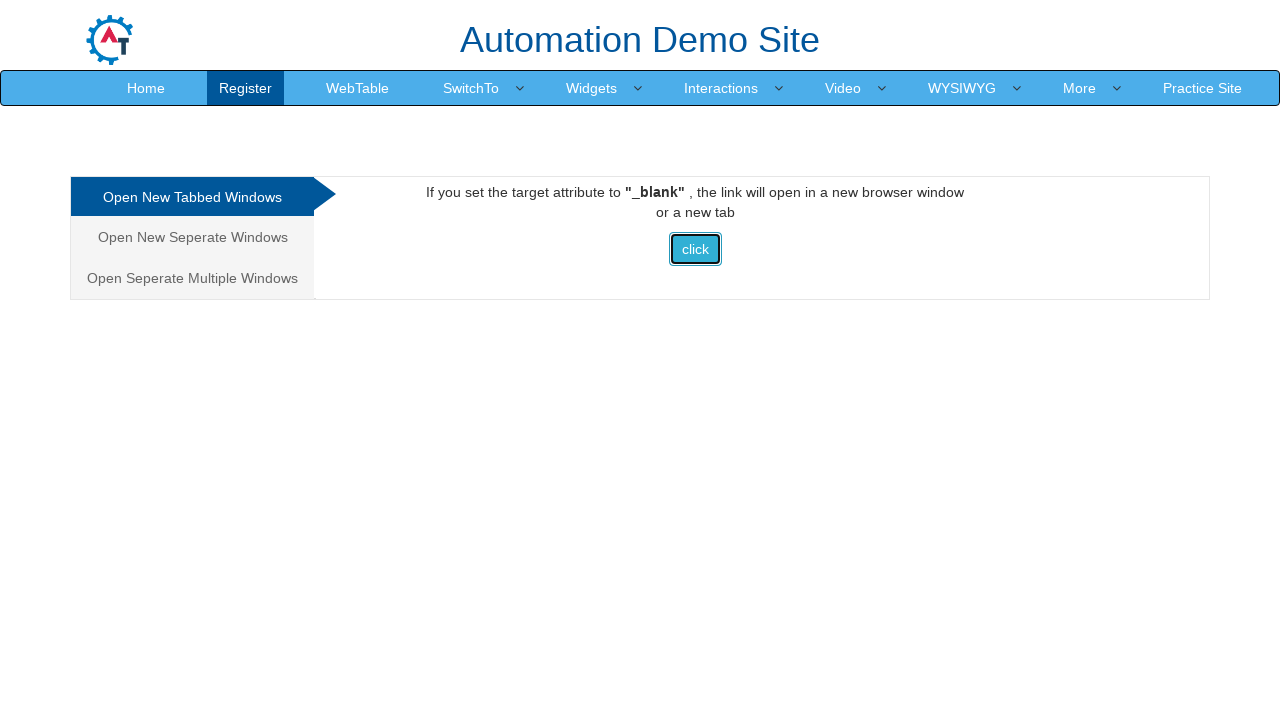

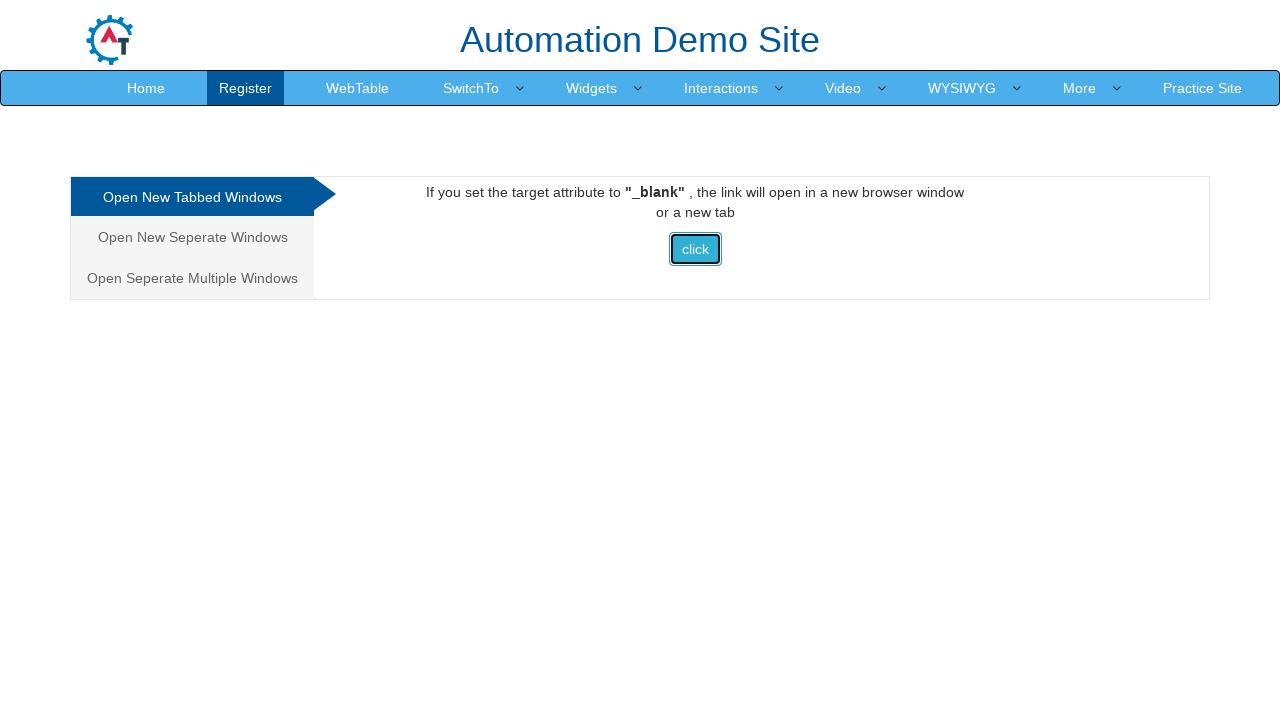